Tests text copy-paste functionality by entering text in the first field, selecting all, copying, and pasting into the second field using keyboard shortcuts

Starting URL: https://text-compare.com/

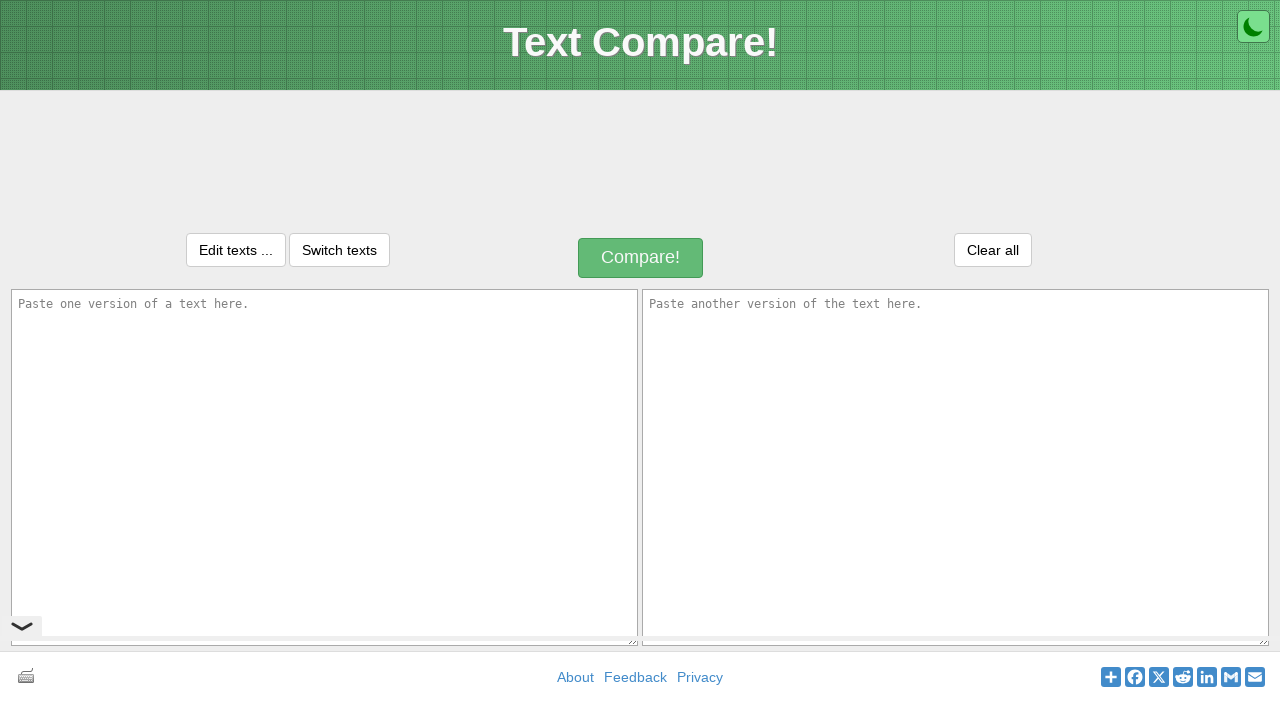

Entered 'Test automation' in the first text area on textarea[name='text1']
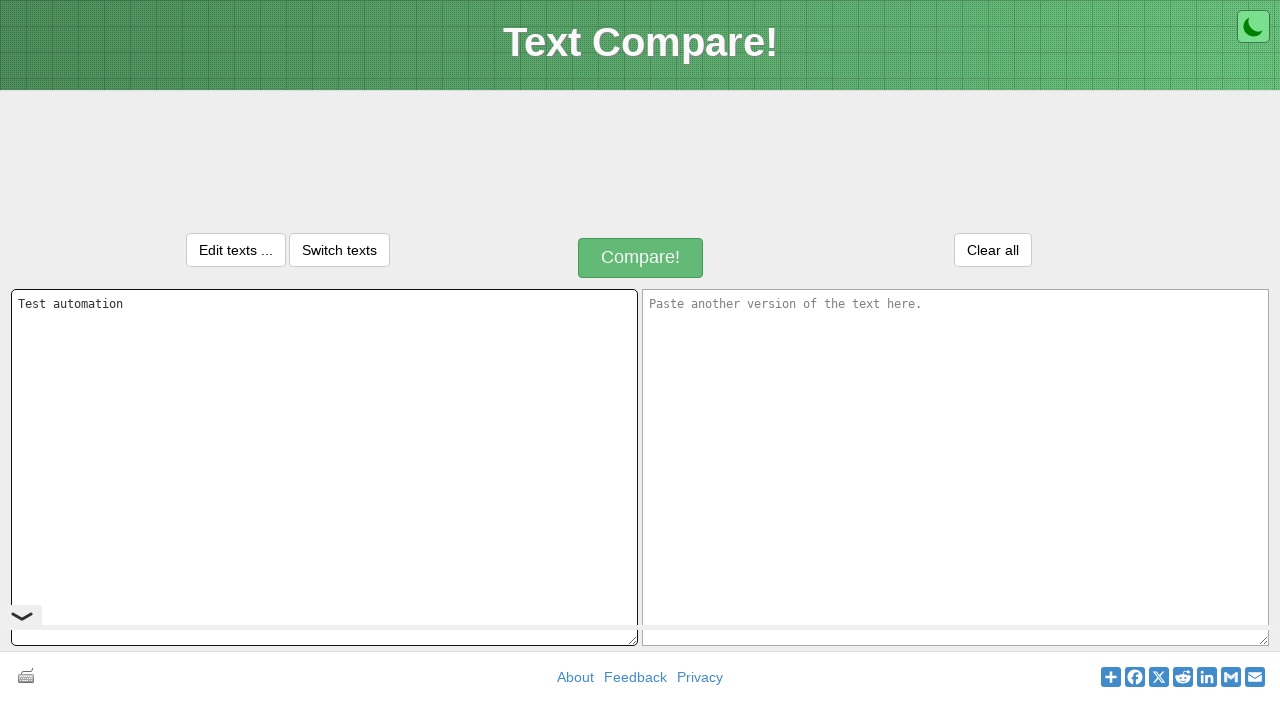

Selected all text using Ctrl+A
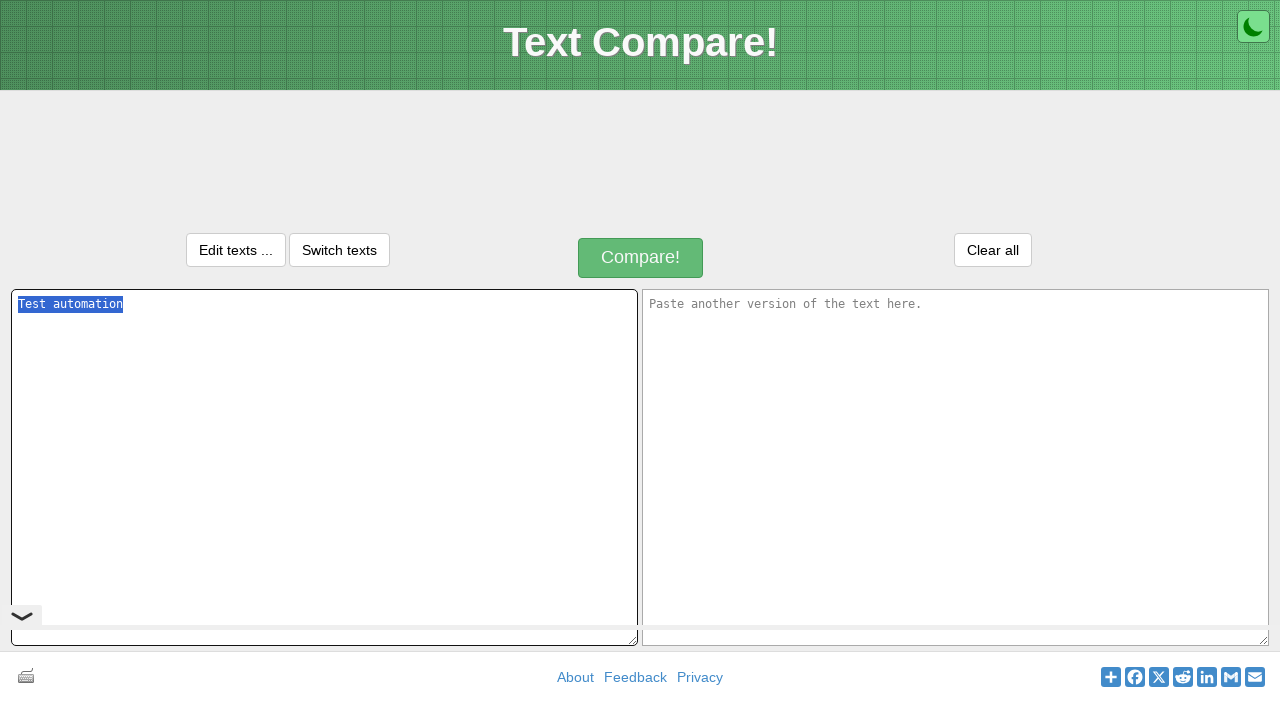

Copied selected text using Ctrl+C
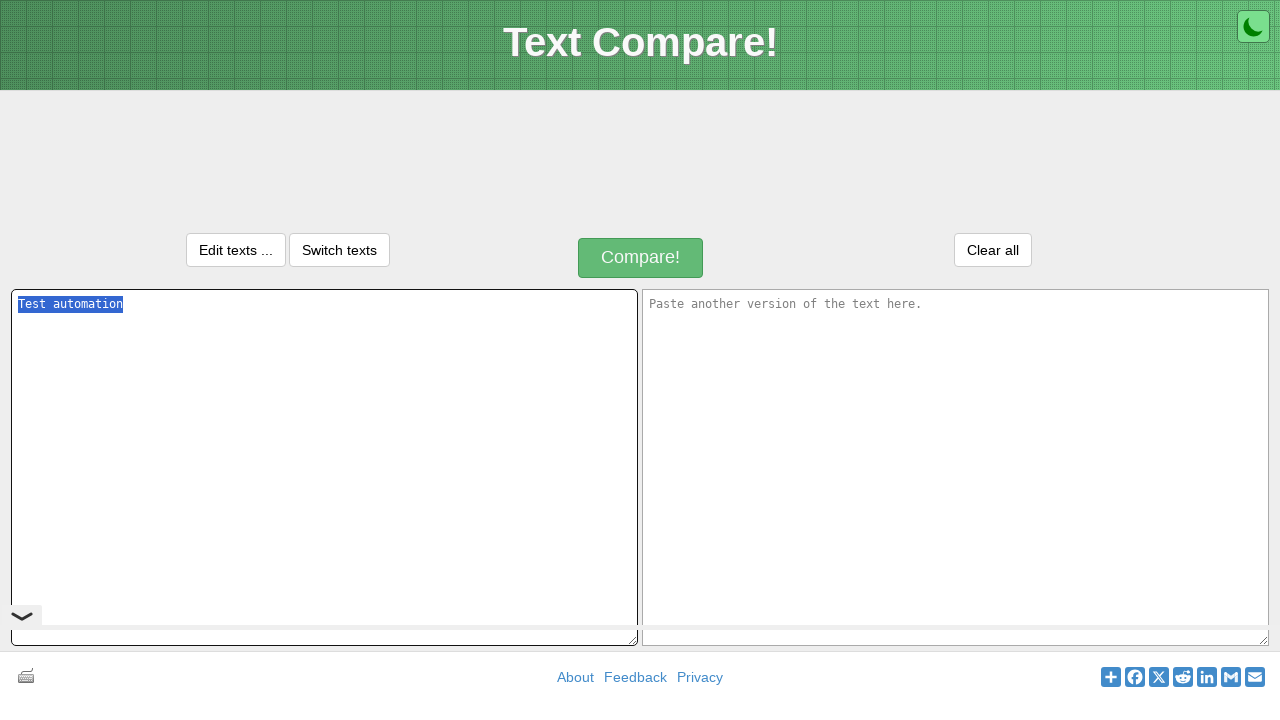

Moved to the second text area using Tab
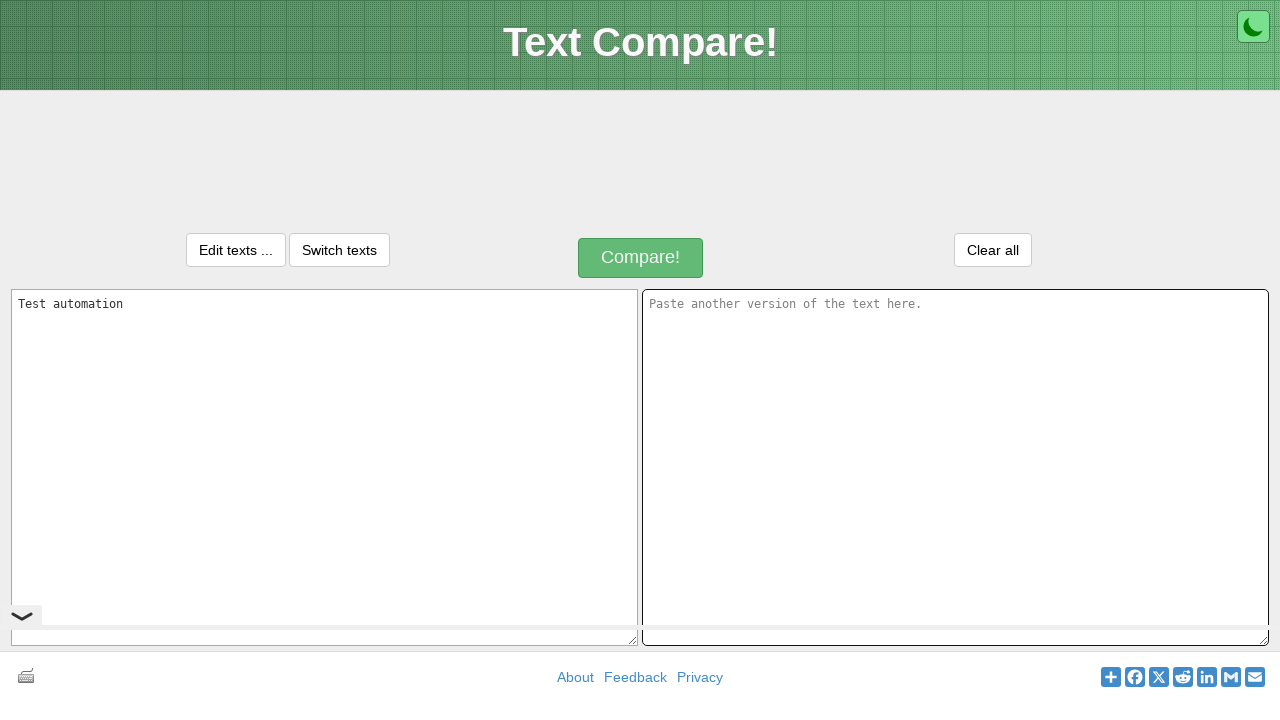

Pasted the copied text using Ctrl+V into the second text area
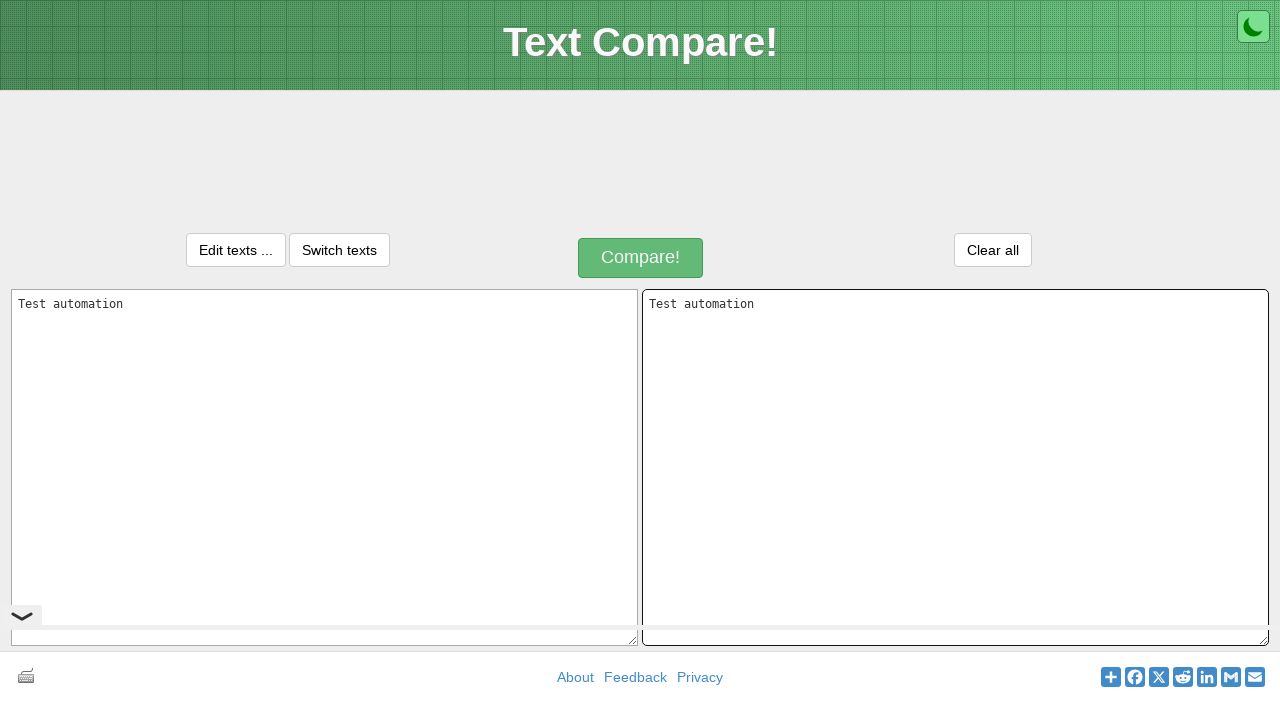

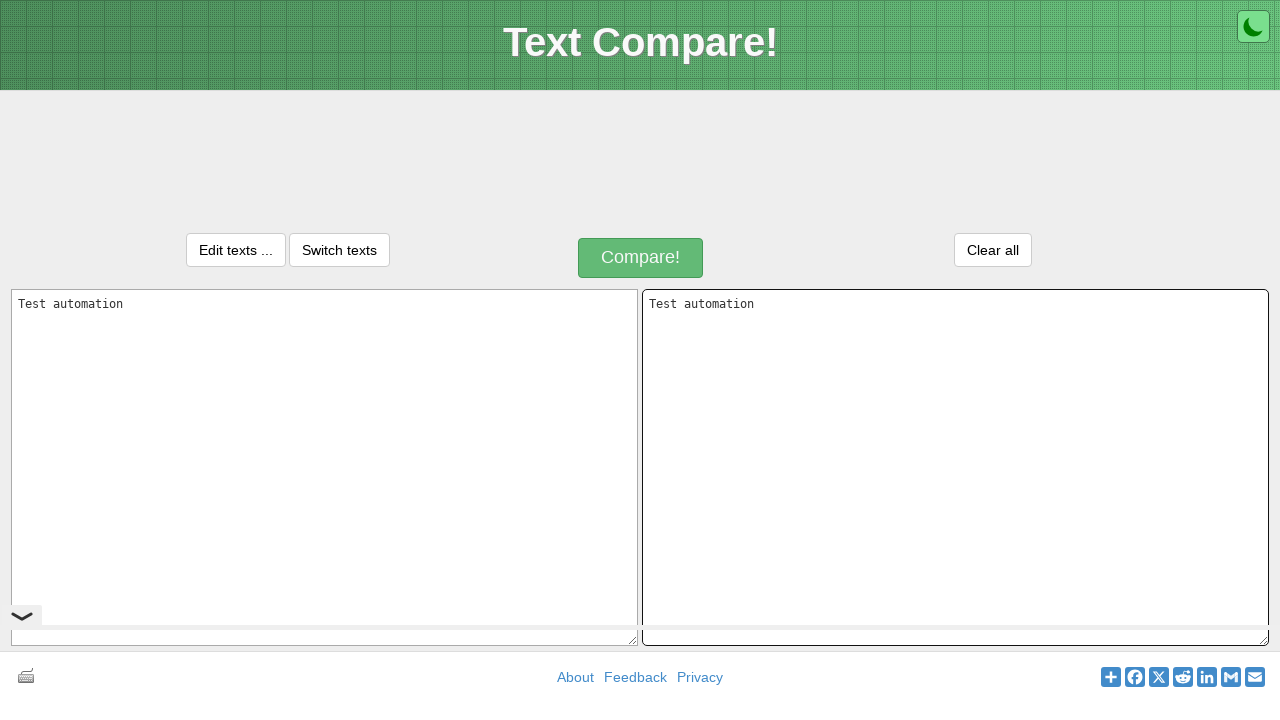